Tests that clicking on the logo redirects to the home page

Starting URL: https://www.demoblaze.com

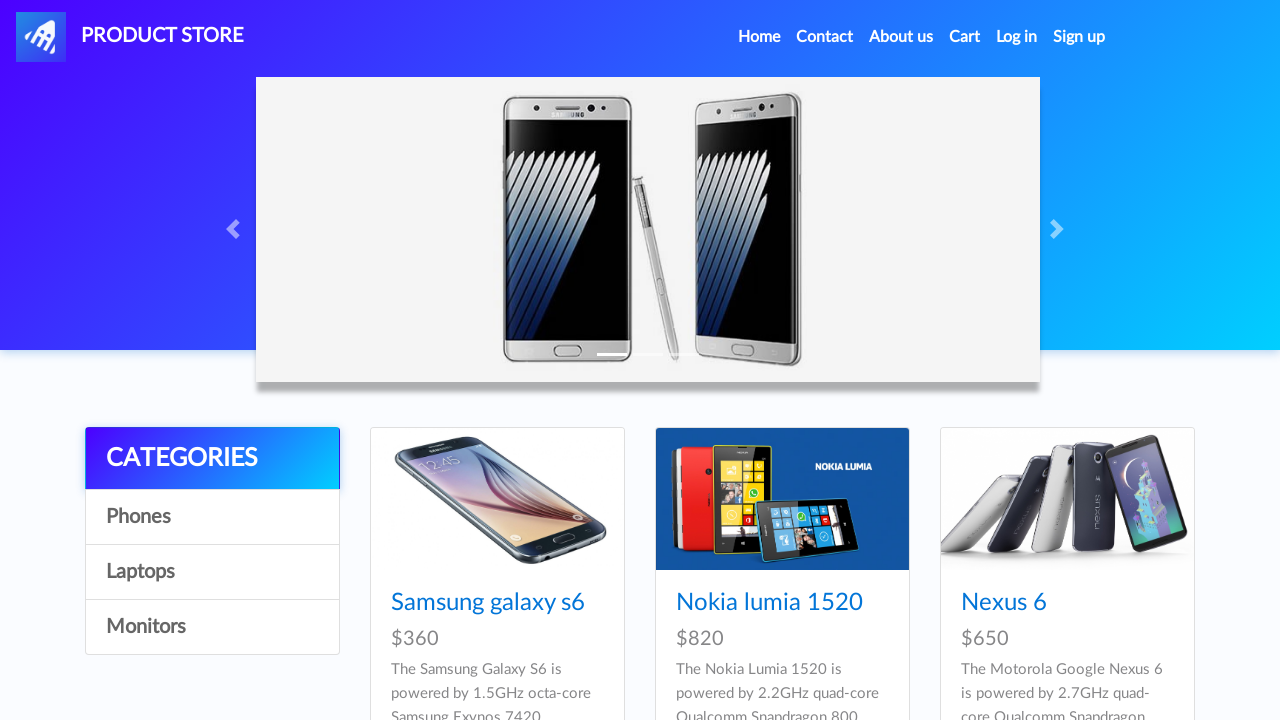

Clicked on the logo element at (130, 37) on #nava
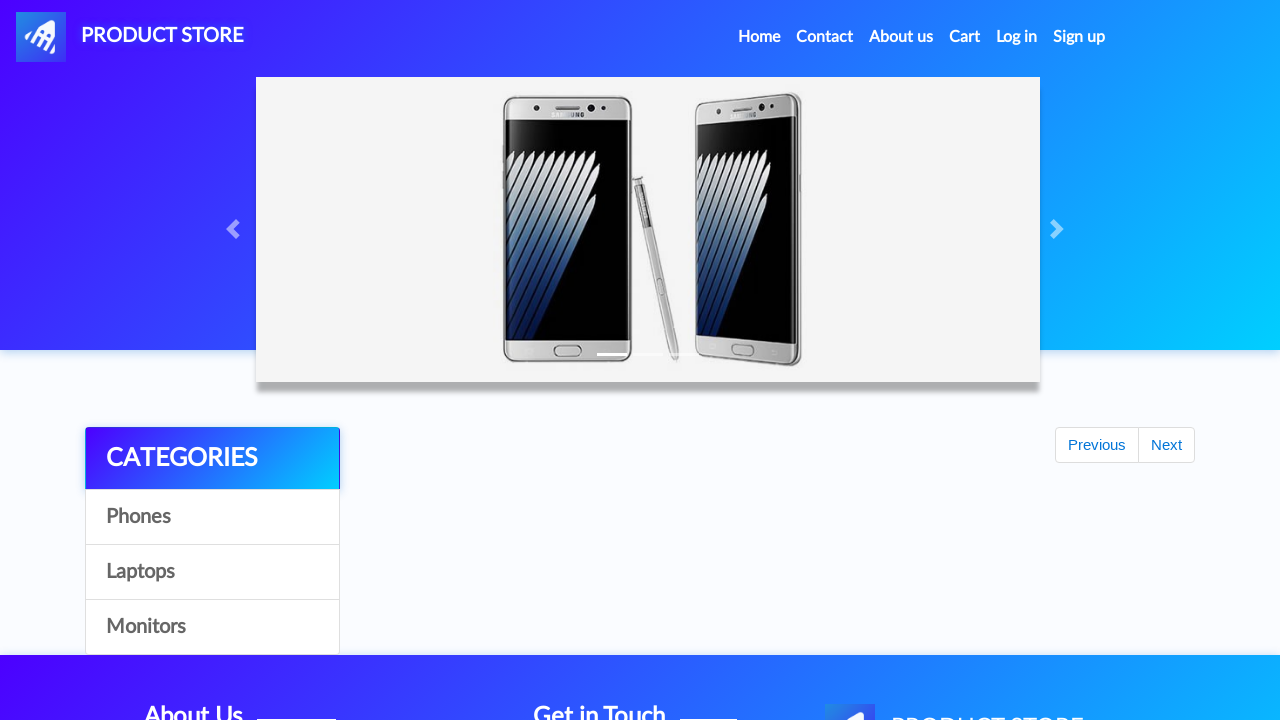

Verified redirect to home page (https://www.demoblaze.com/index.html)
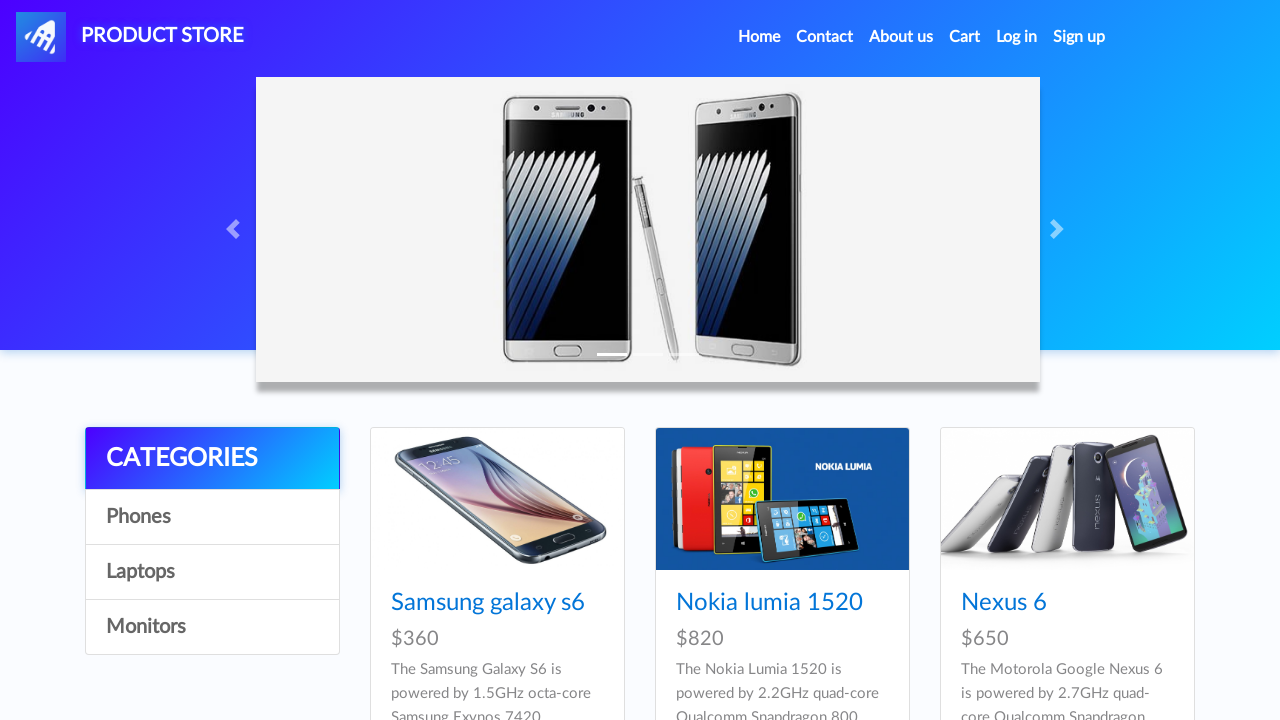

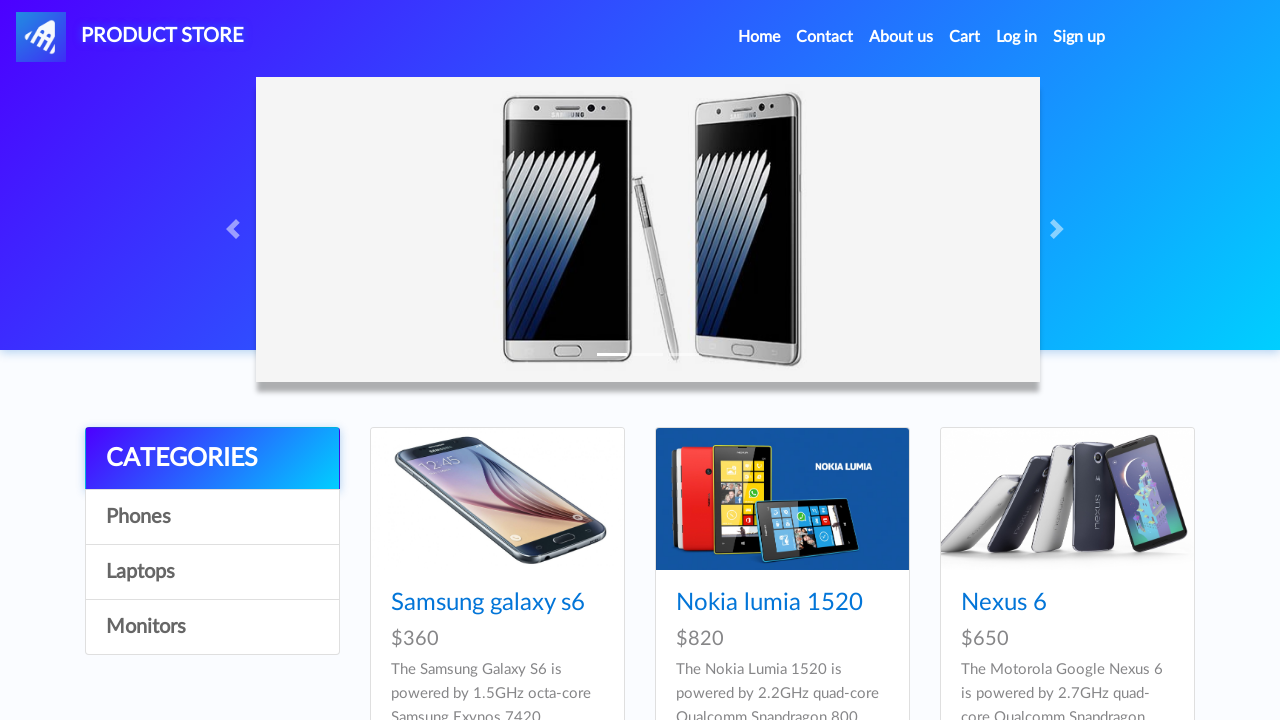